Waits for price to reach $100, clicks book button, solves a math problem and submits the answer

Starting URL: http://suninjuly.github.io/explicit_wait2.html

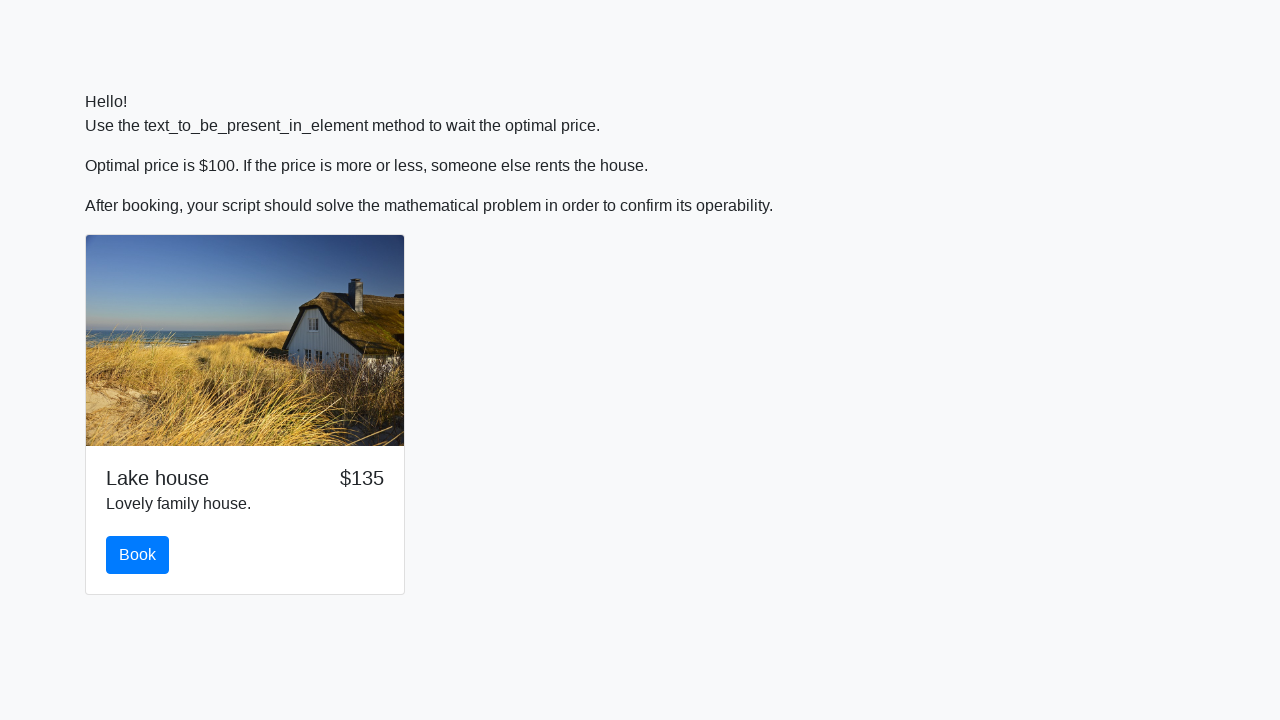

Waited for price to reach $100
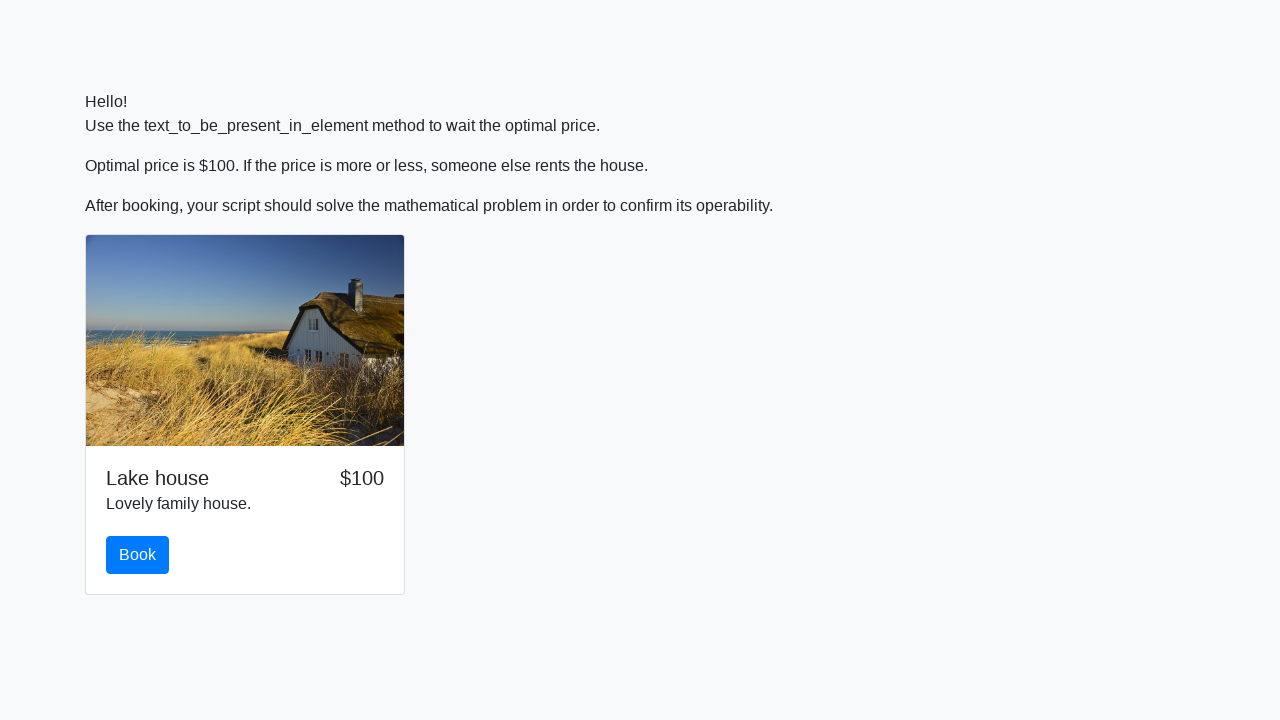

Clicked the book button at (138, 555) on #book
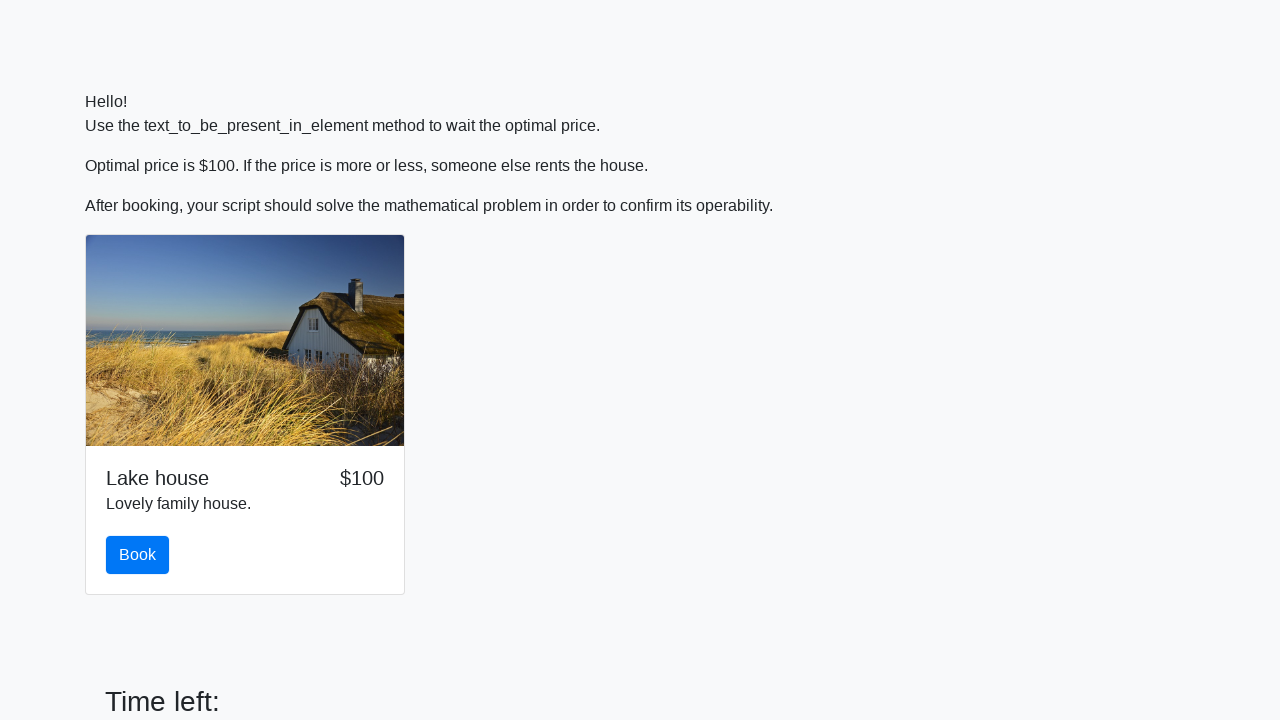

Retrieved value for calculation: 811
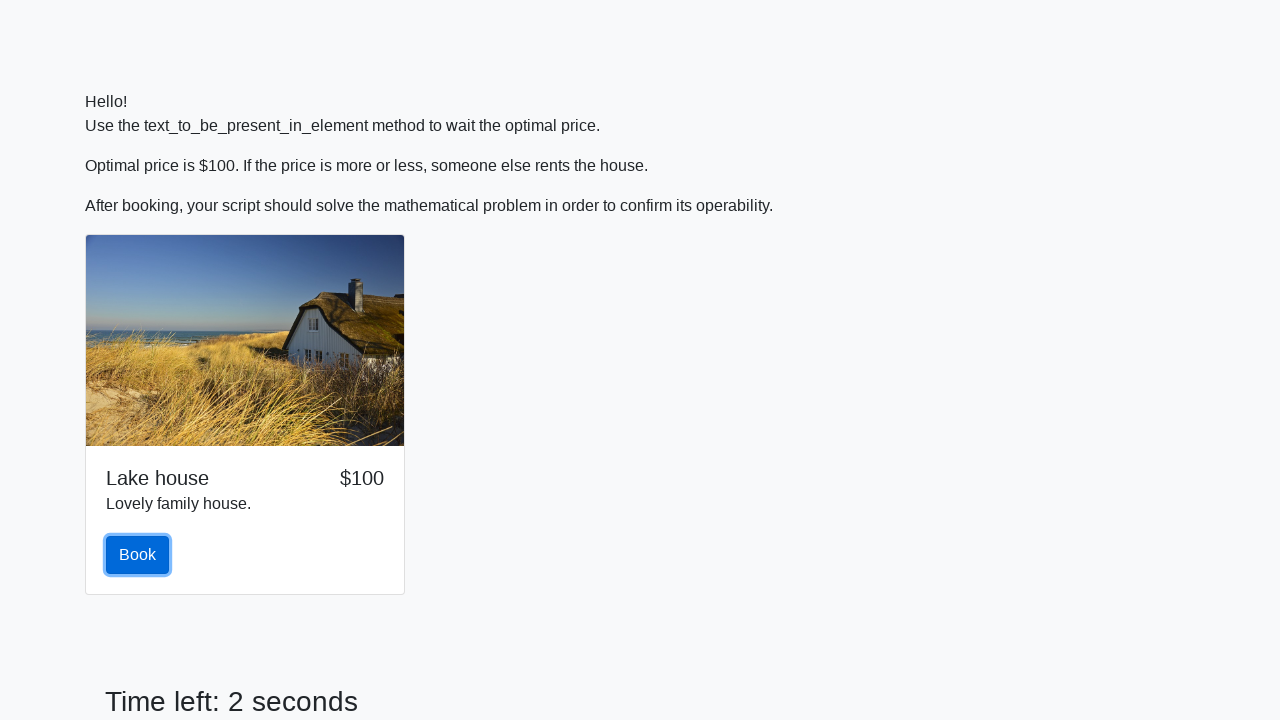

Calculated math problem result: 1.6910095620870318
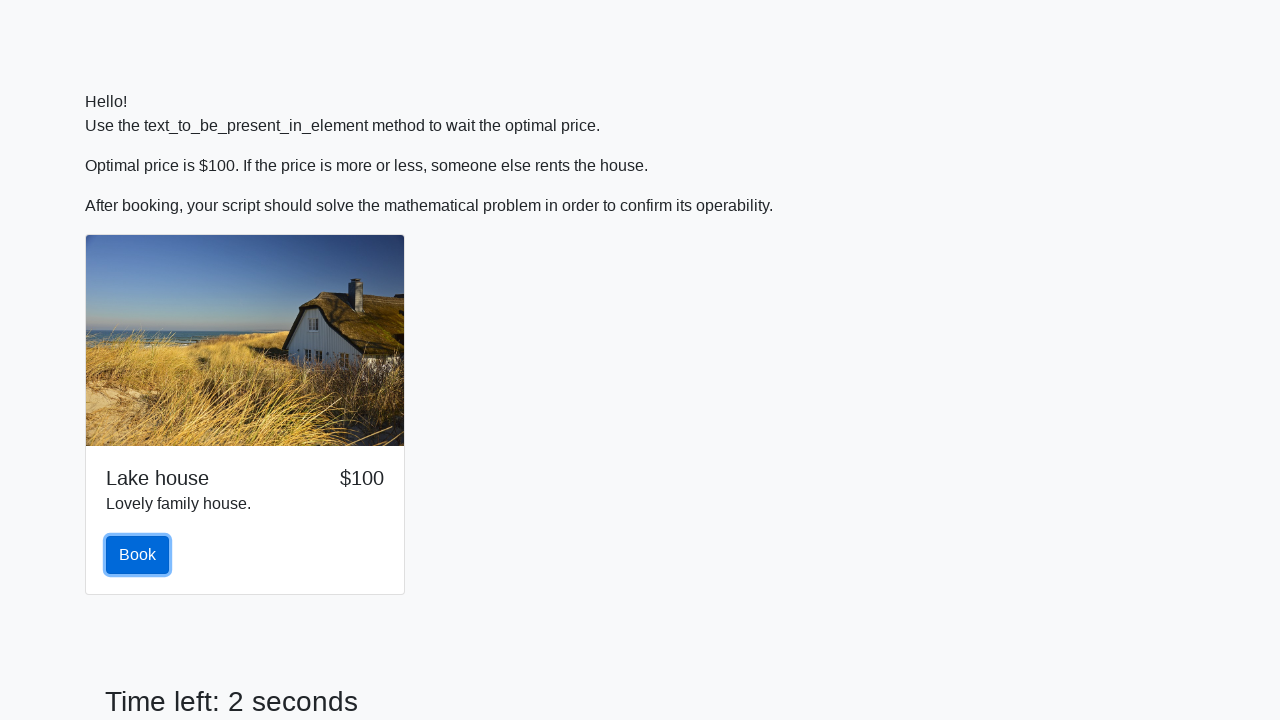

Filled answer field with calculated result on #answer
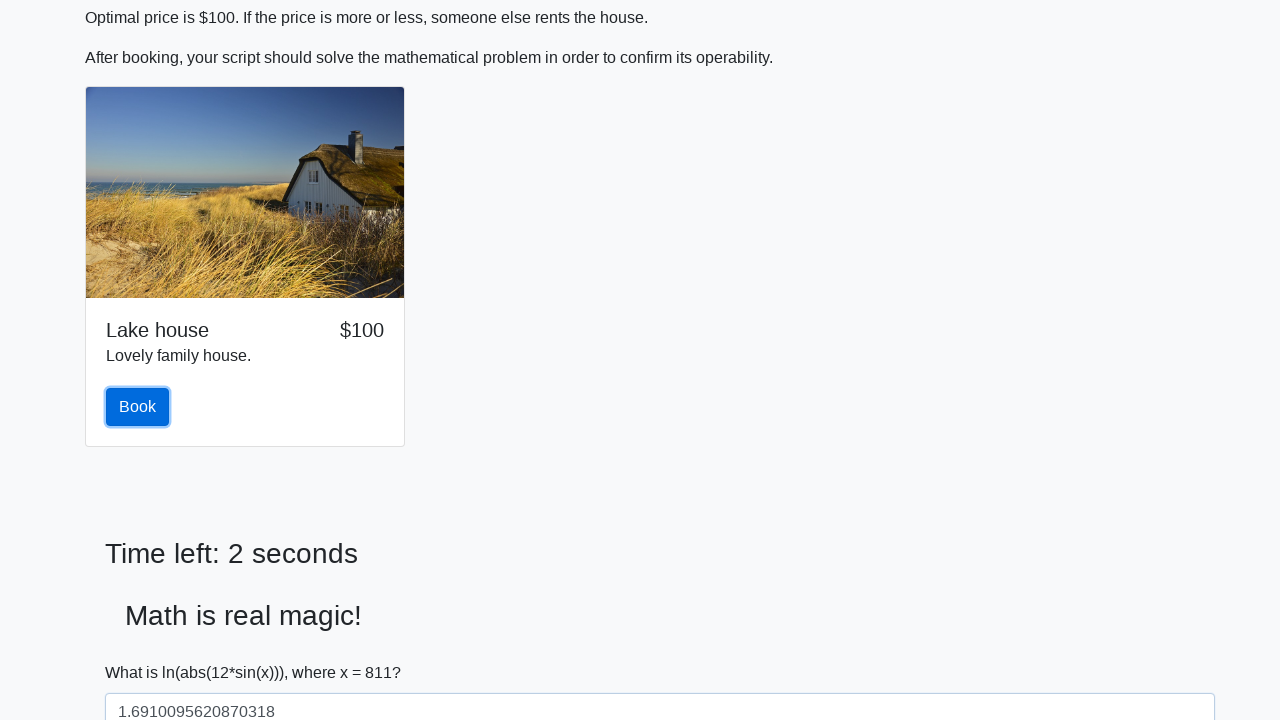

Clicked the solve button to submit answer at (143, 651) on #solve
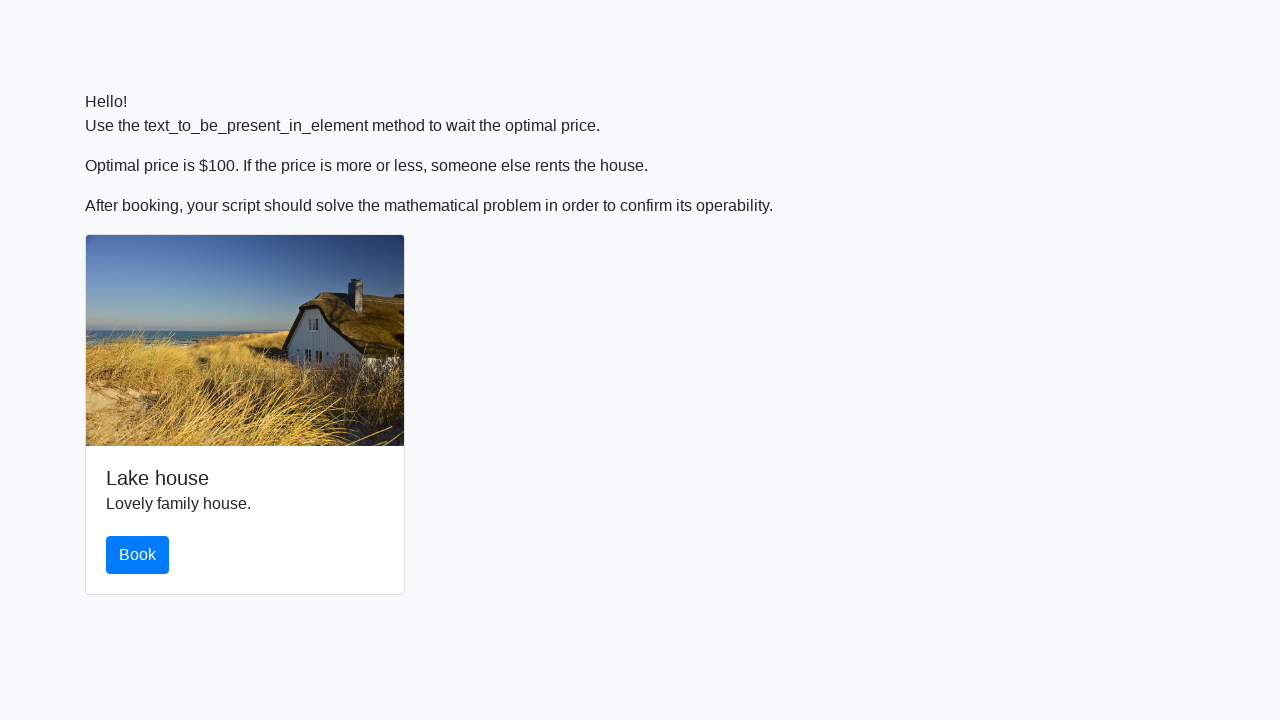

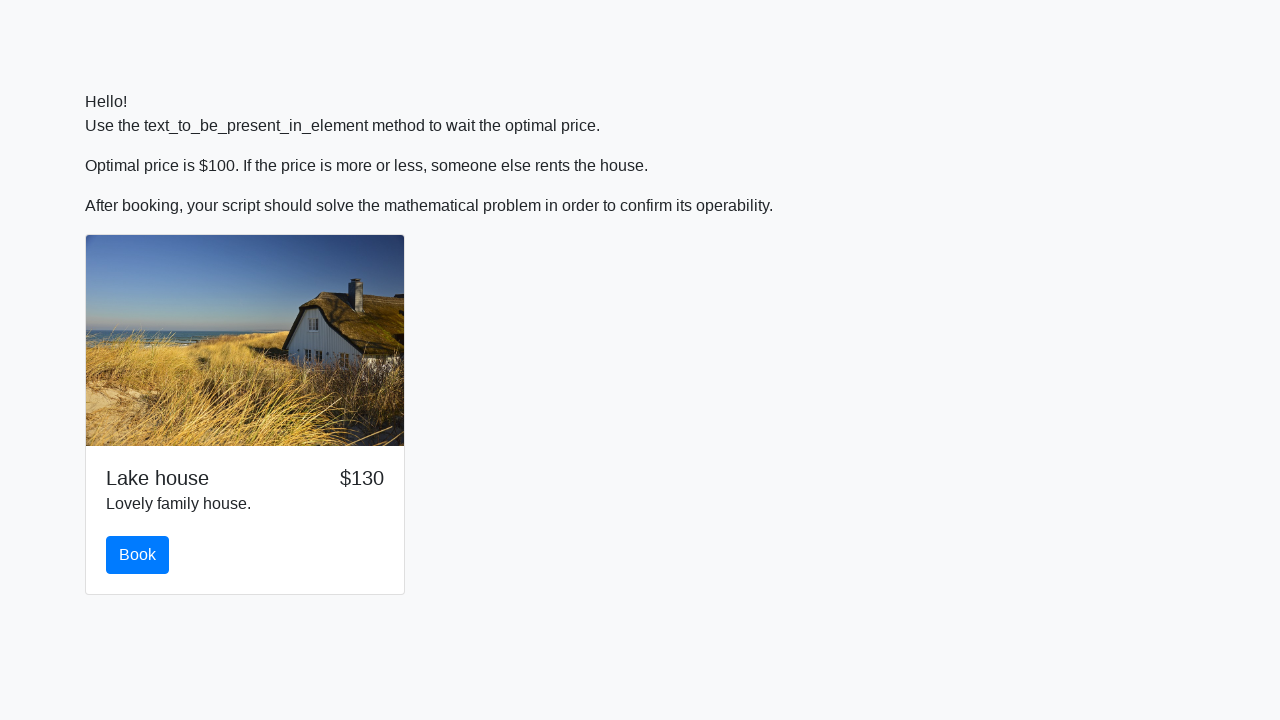